Tests custom dropdown interaction by clicking on the dropdown and selecting a specific option from the list of available items.

Starting URL: https://egov.danang.gov.vn/reg

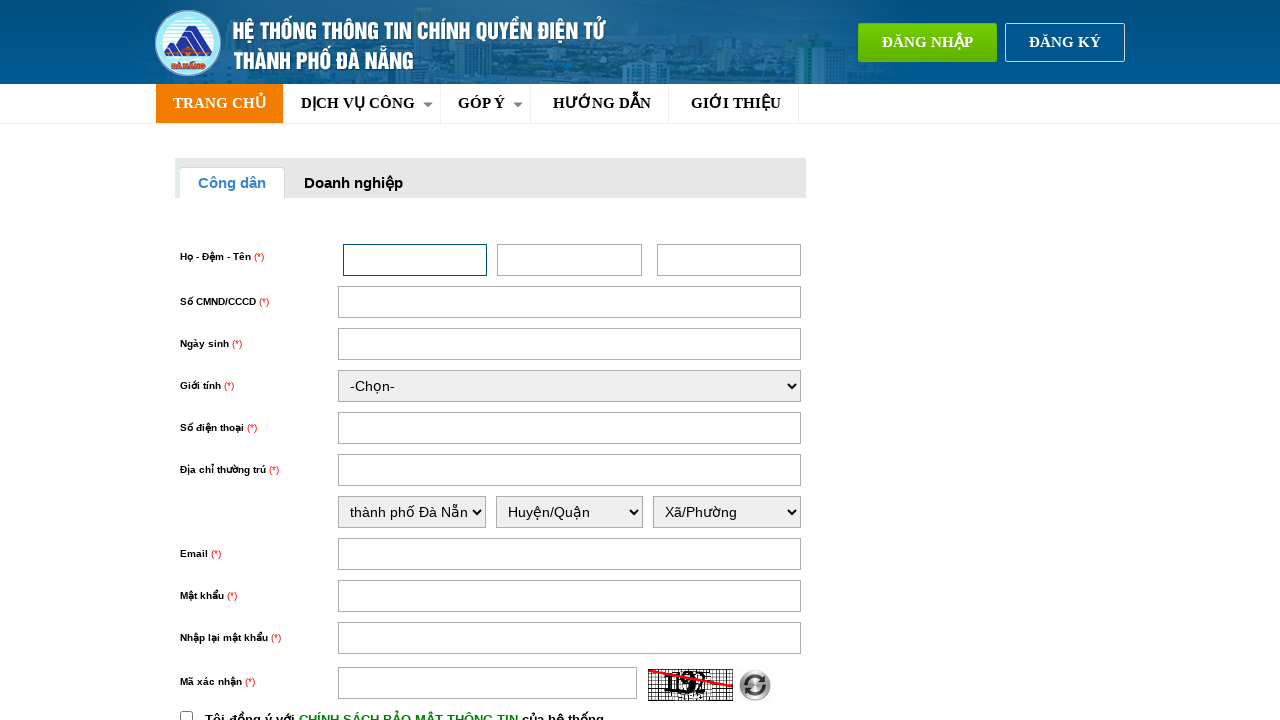

Clicked on the dropdown to open it at (412, 512) on #thuongtru_tinhthanh
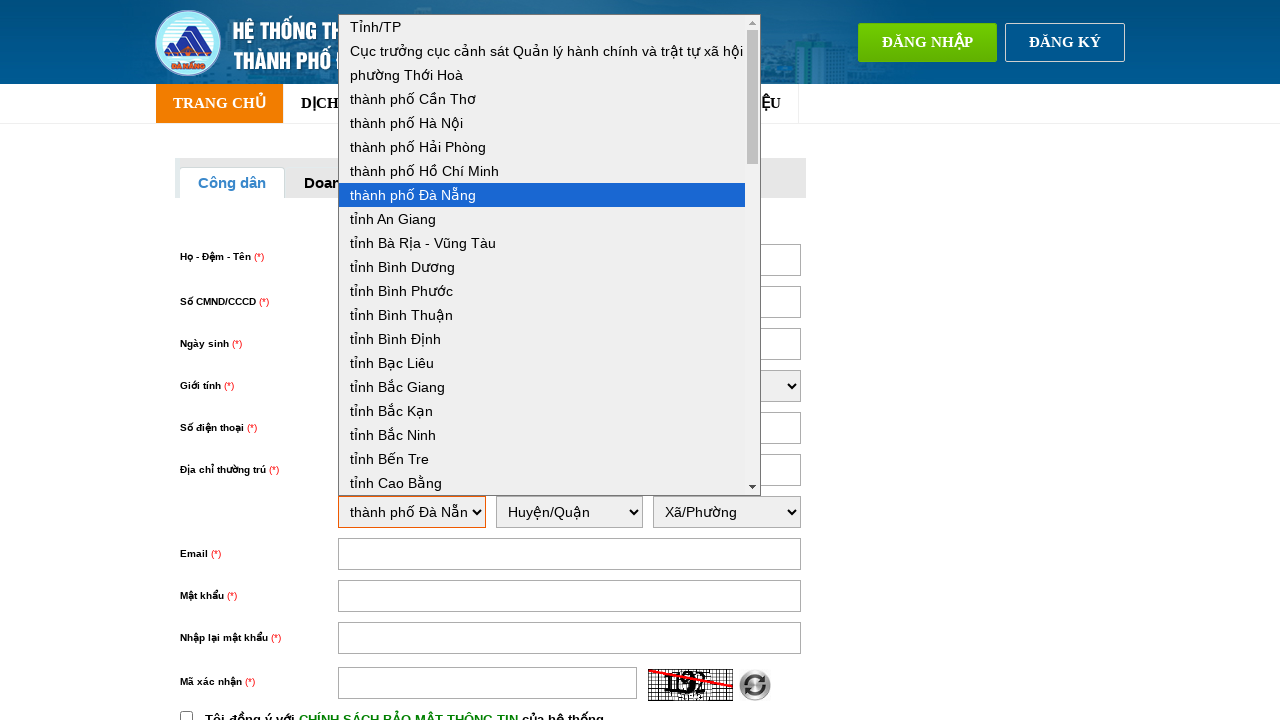

Waited 2 seconds for dropdown options to be visible
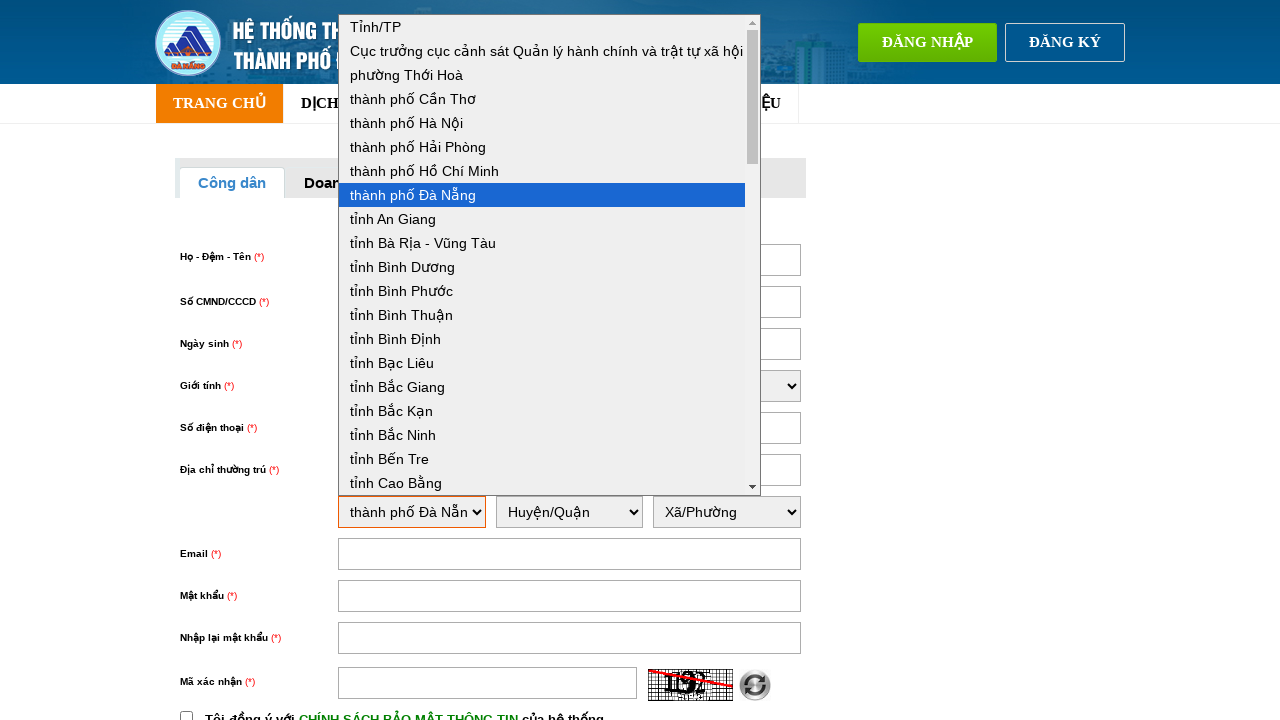

Selected 'Cục trưởng cục cảnh sát Quản lý hành chính và trật tự xã hội' from the dropdown on #thuongtru_tinhthanh
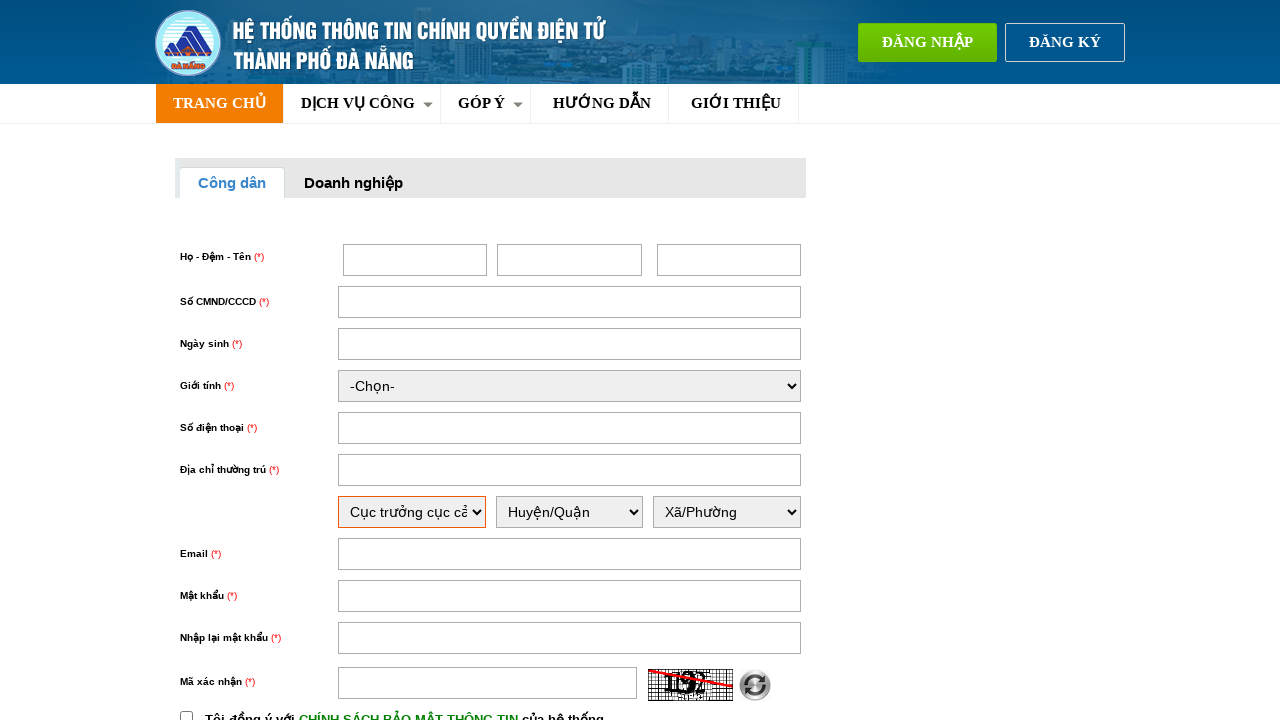

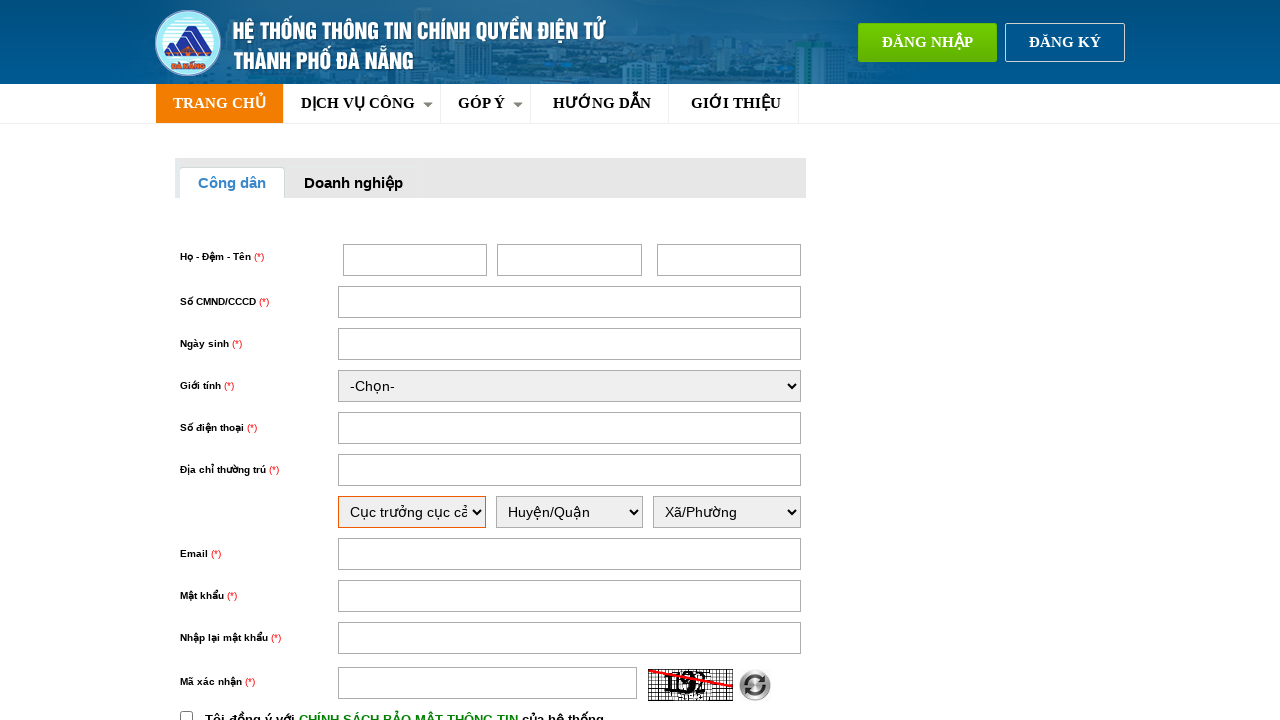